Navigates to ICC Cricket T20I team rankings page and verifies that Scotland appears in the rankings table

Starting URL: https://www.icc-cricket.com/rankings/mens/team-rankings/t20i

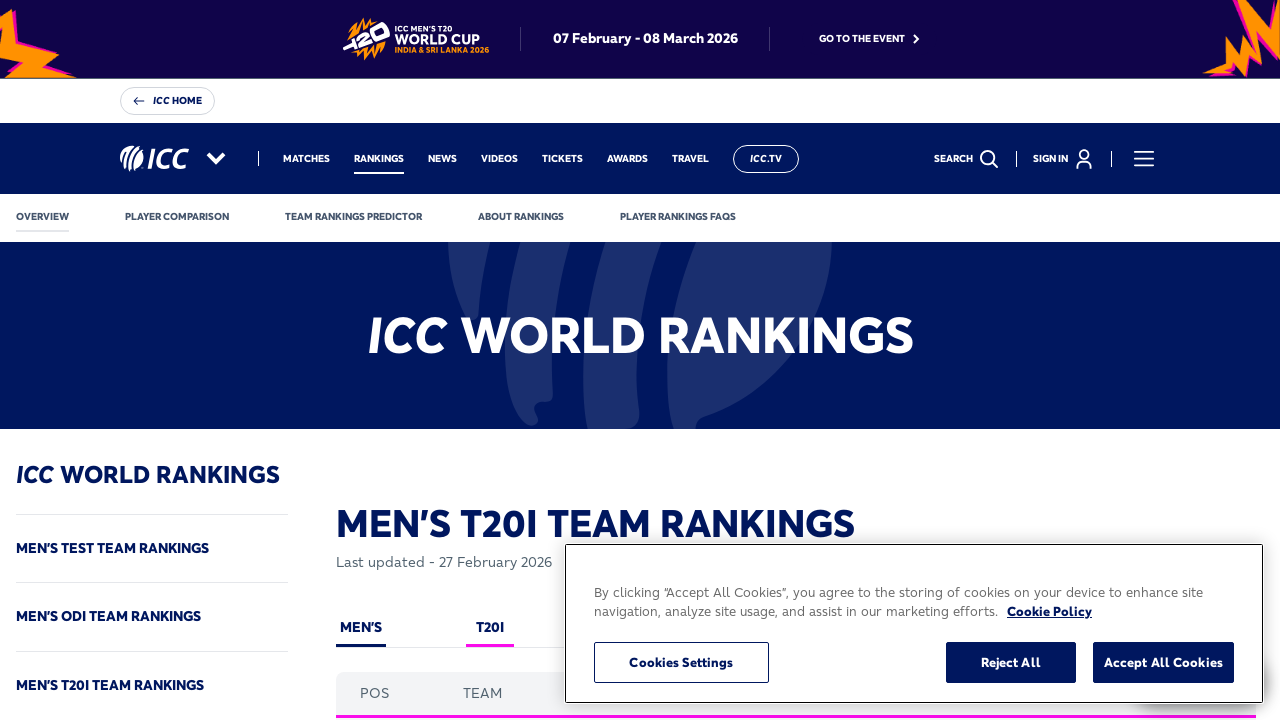

Navigated to ICC Cricket T20I team rankings page
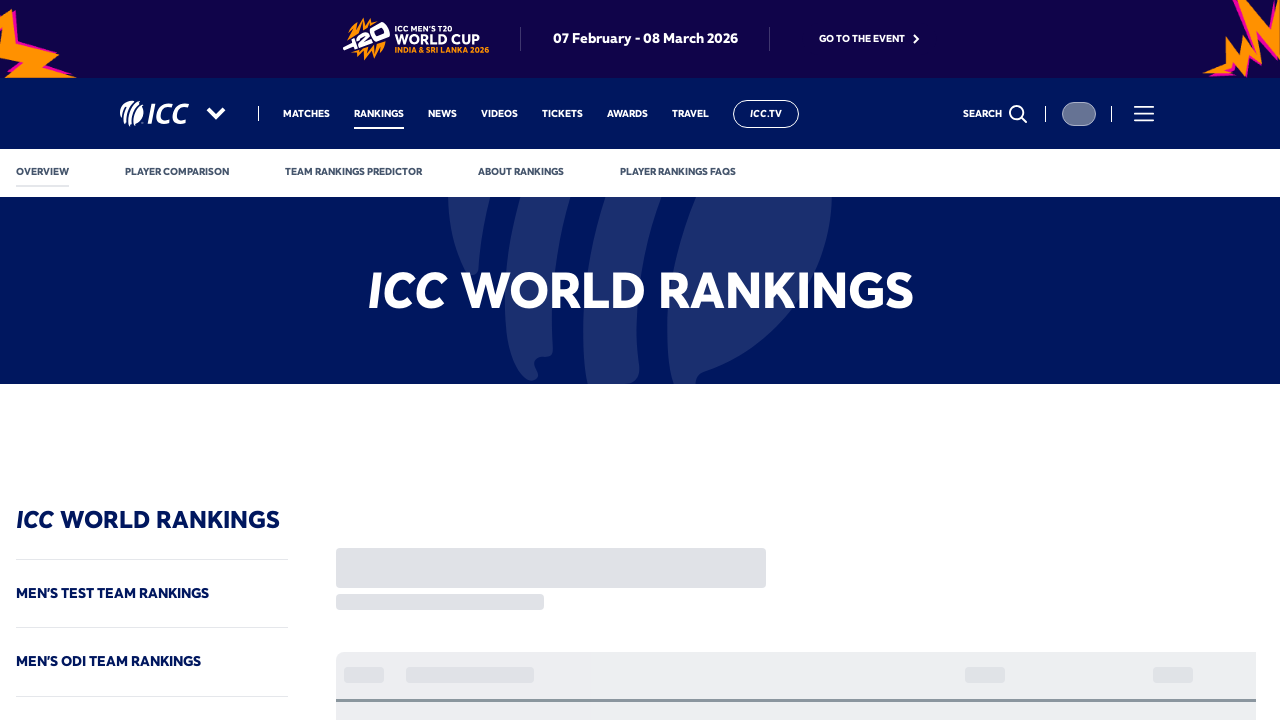

Rankings table loaded successfully
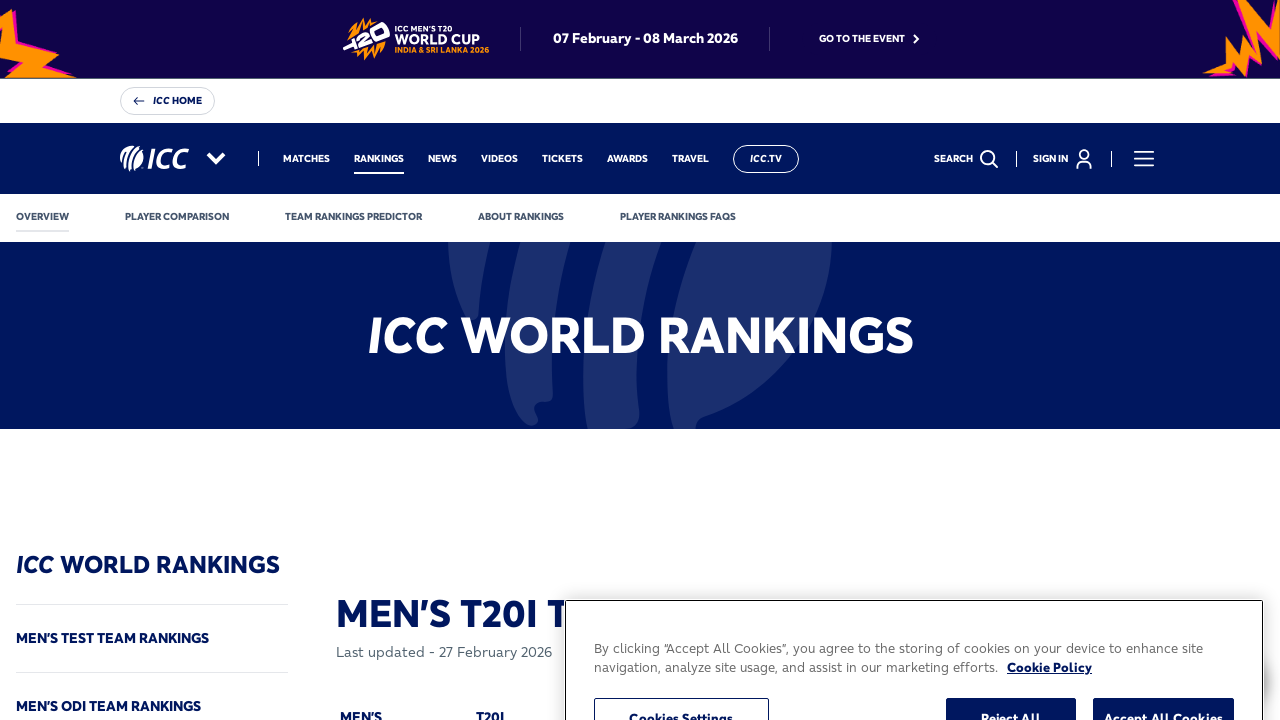

Retrieved all table cells from rankings table
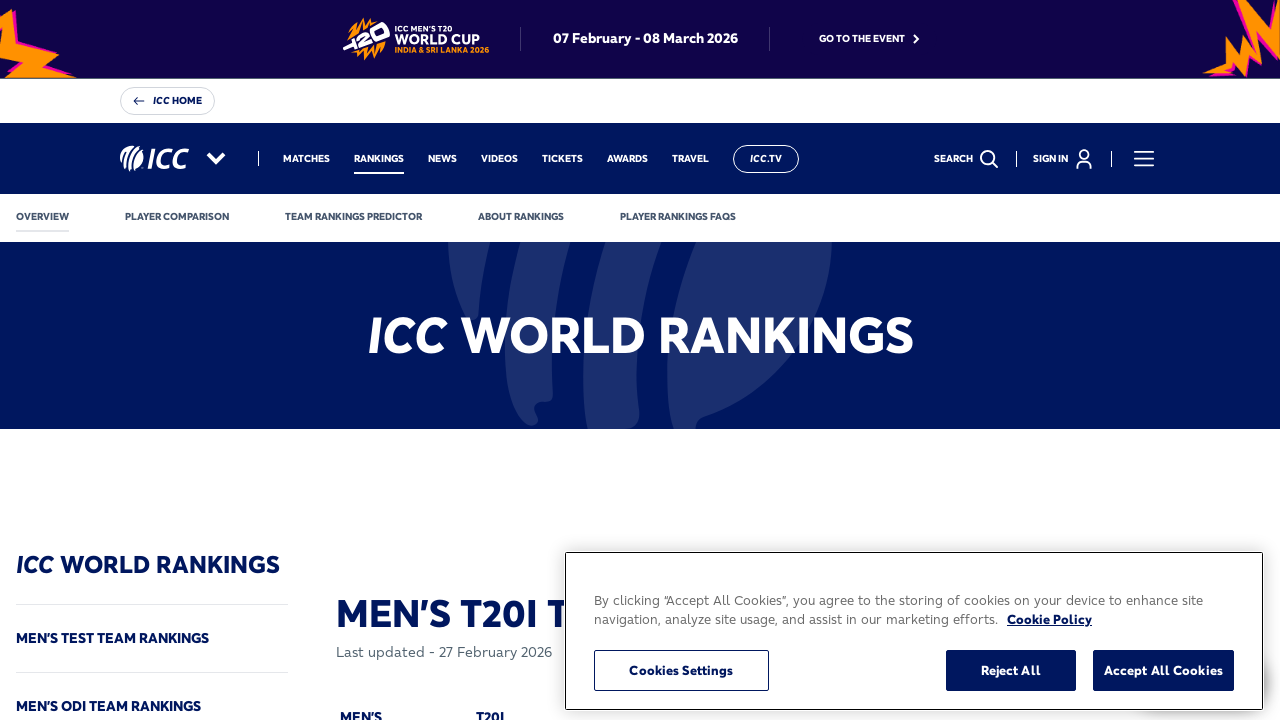

Found Scotland in the rankings table
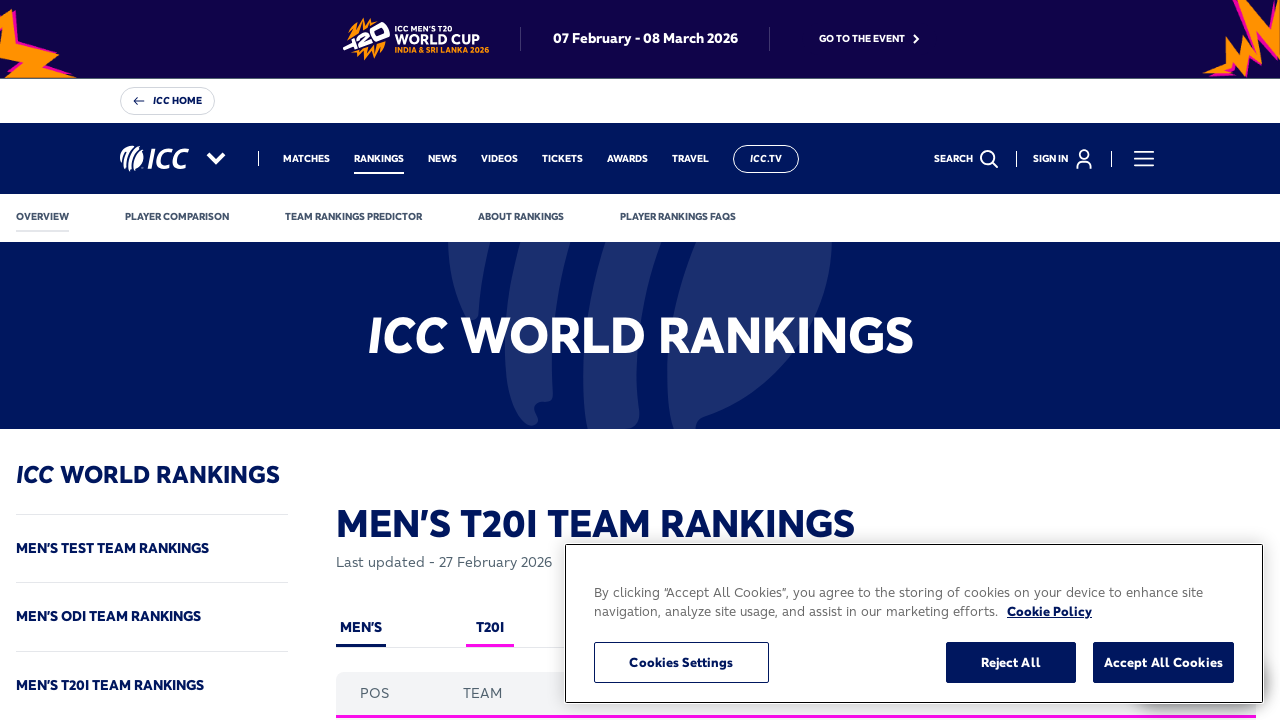

Verified Scotland appears in the T20I team rankings
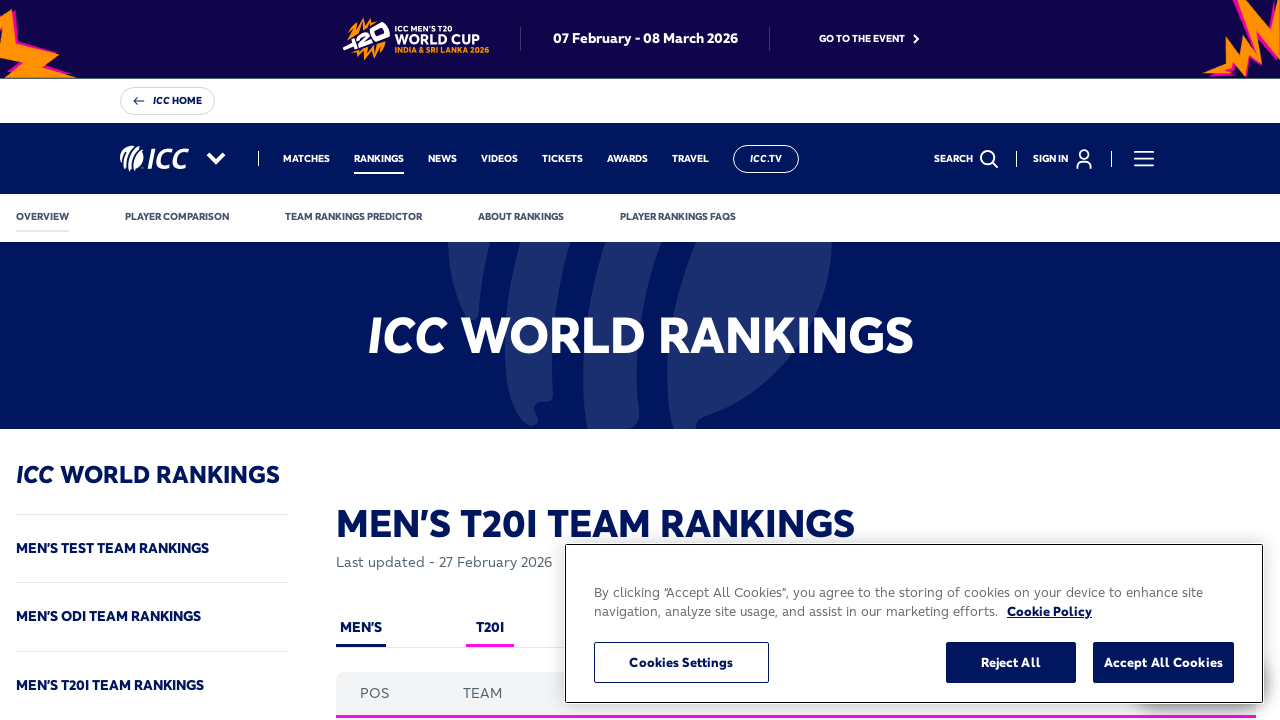

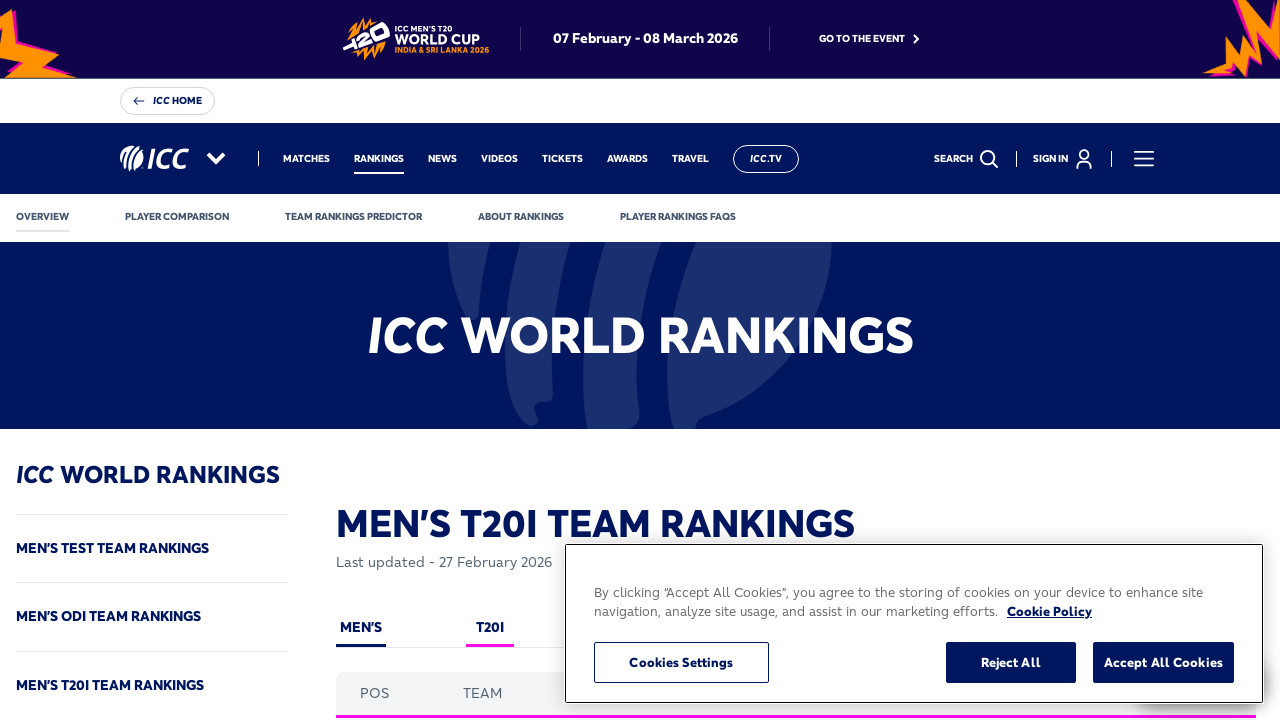